Tests radio button and checkbox functionality by iterating through and clicking each option on a practice automation page

Starting URL: https://rahulshettyacademy.com/AutomationPractice/

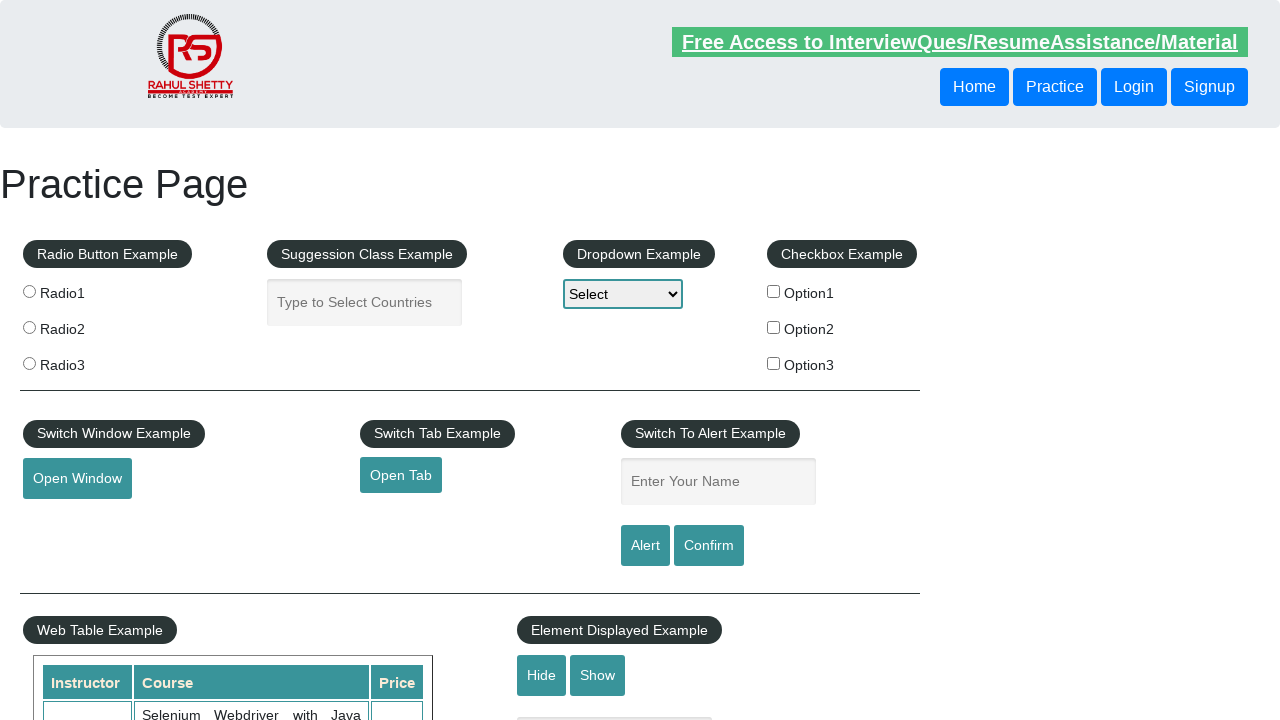

Navigated to Rahul Shetty Academy Automation Practice page
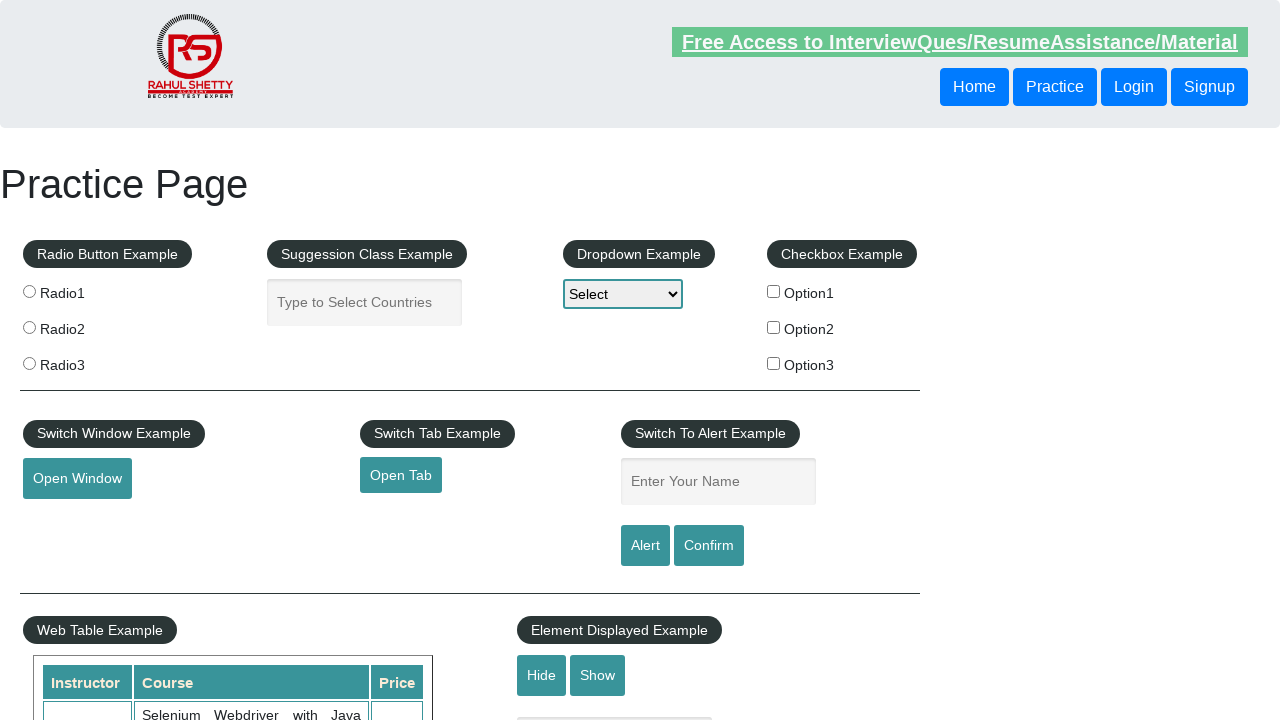

Located all radio buttons on the page
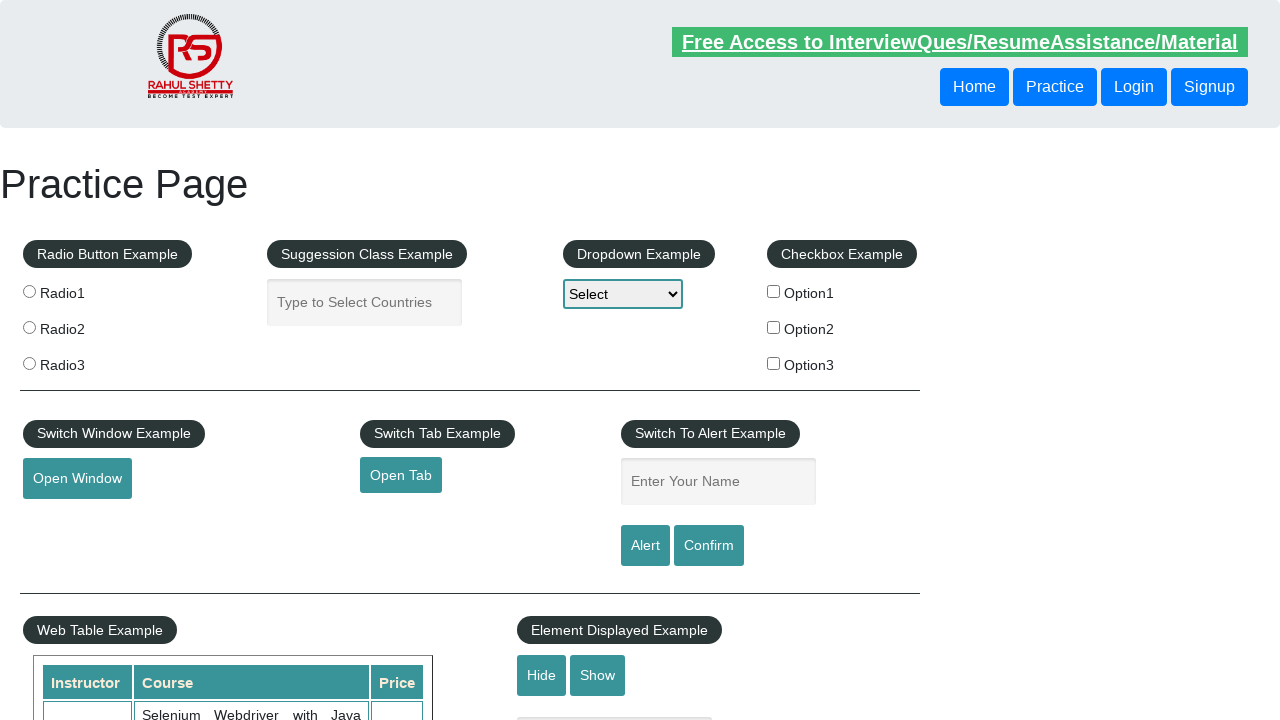

Clicked a radio button at (29, 291) on xpath=//div[@class='left-align']//input[@name='radioButton'] >> nth=0
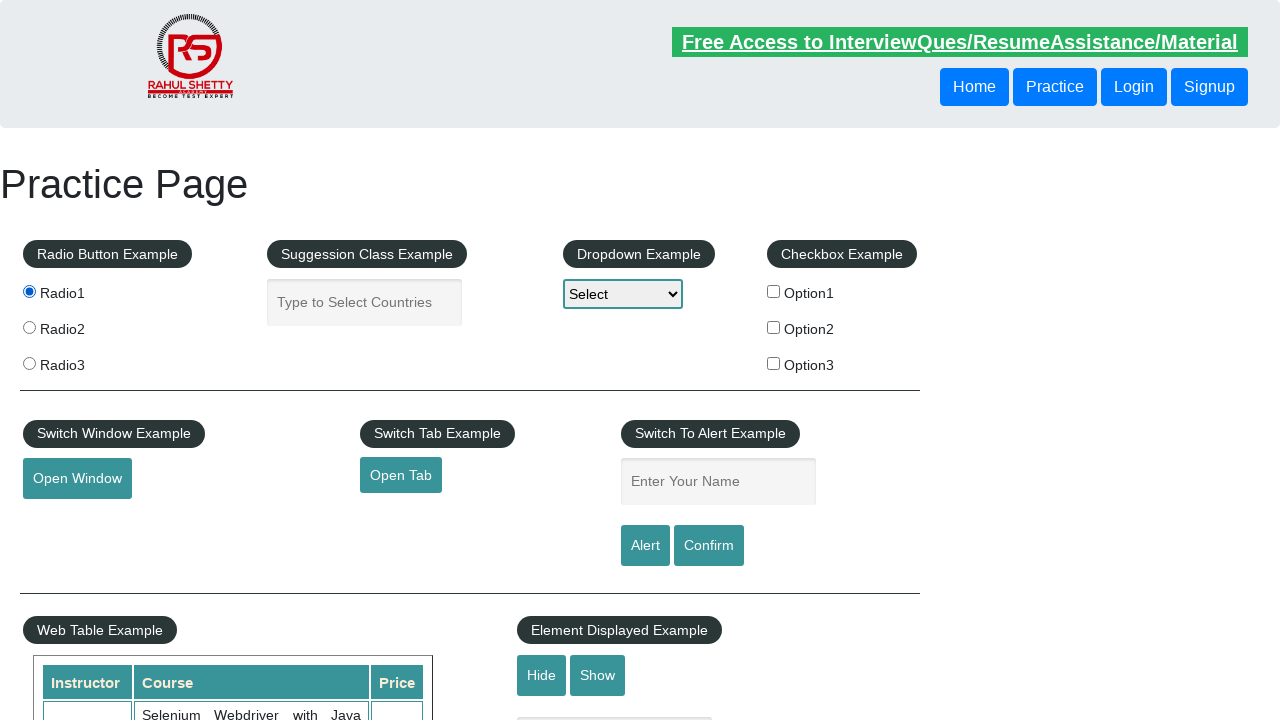

Clicked a radio button at (29, 327) on xpath=//div[@class='left-align']//input[@name='radioButton'] >> nth=1
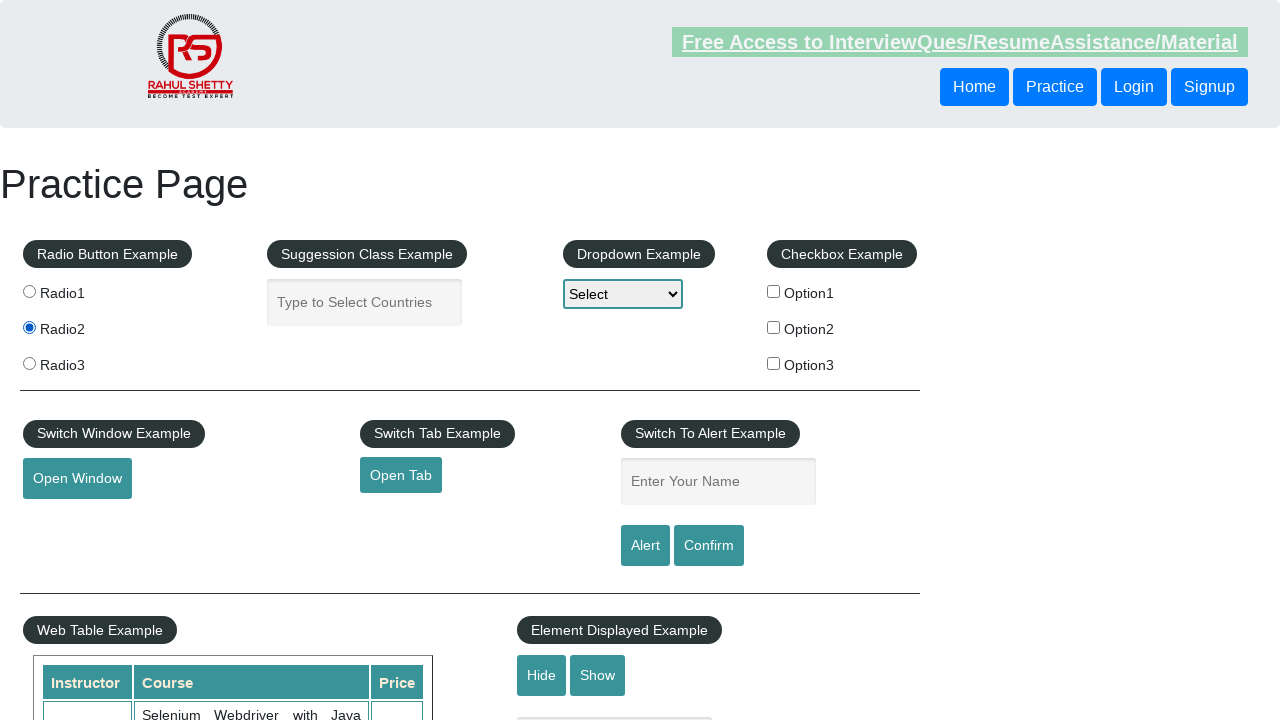

Clicked a radio button at (29, 363) on xpath=//div[@class='left-align']//input[@name='radioButton'] >> nth=2
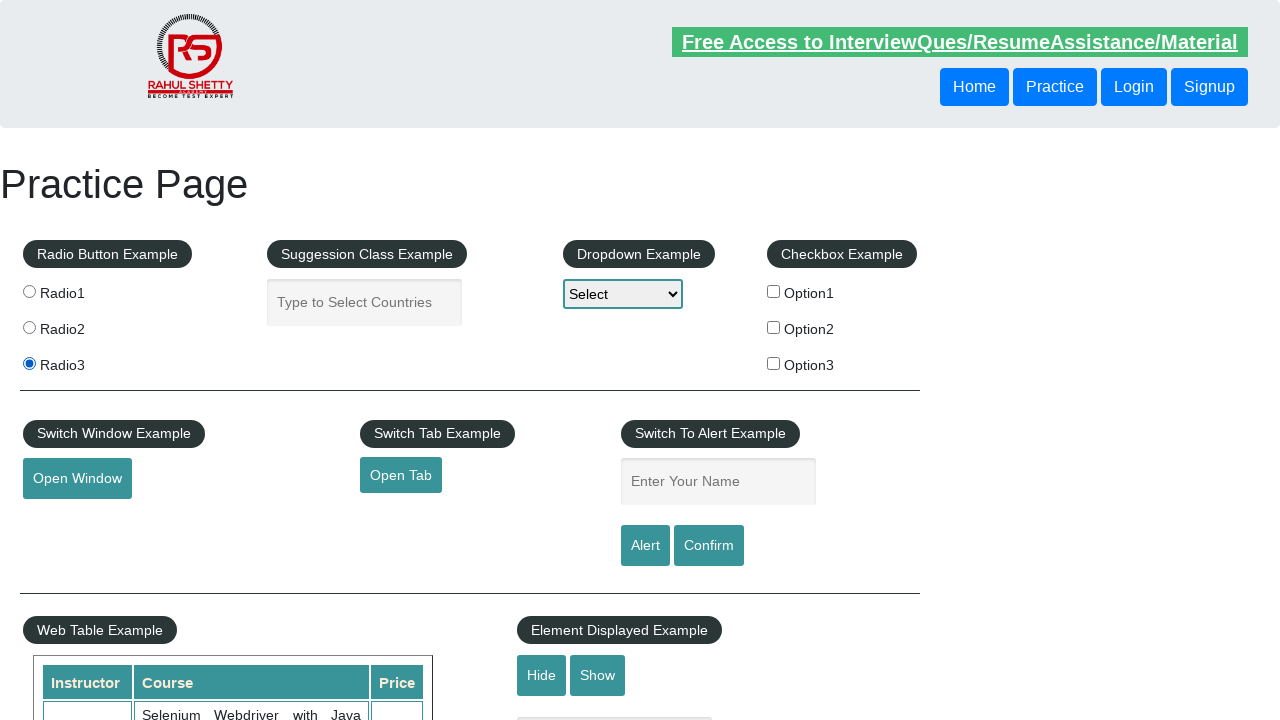

Located all checkboxes on the page
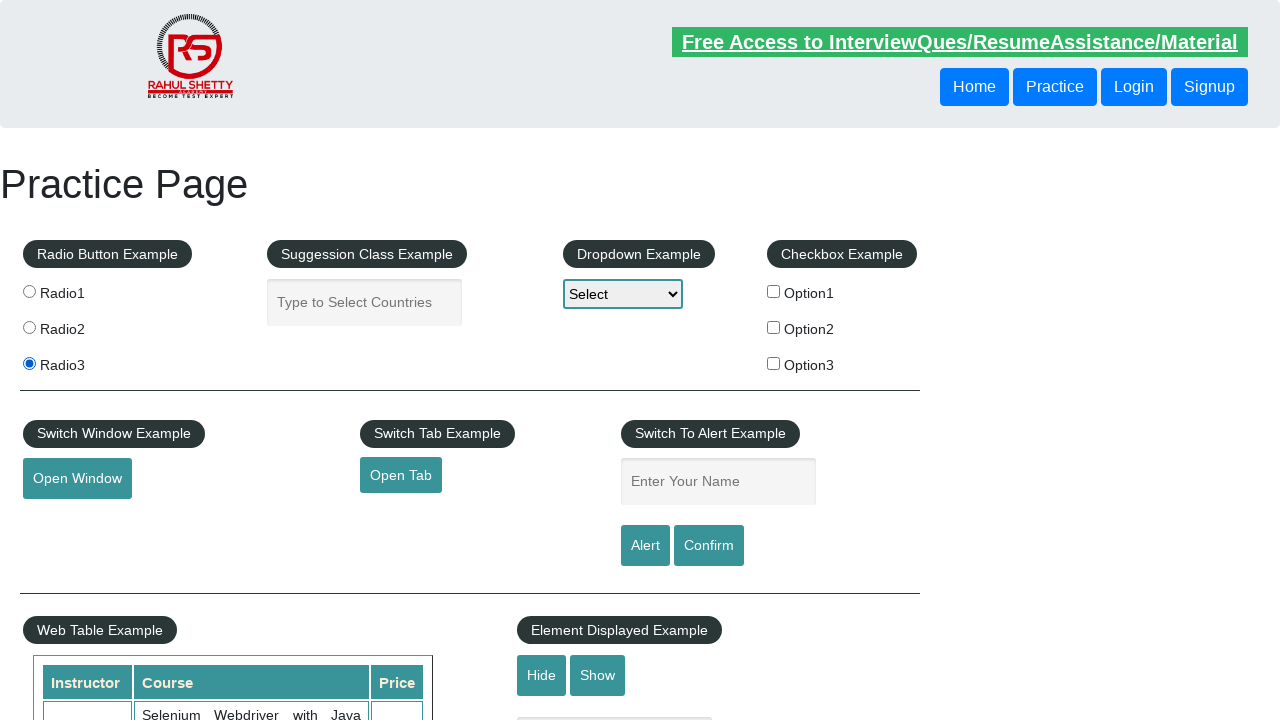

Clicked a checkbox at (774, 291) on xpath=//div[@class='right-align']//input[@type='checkbox'] >> nth=0
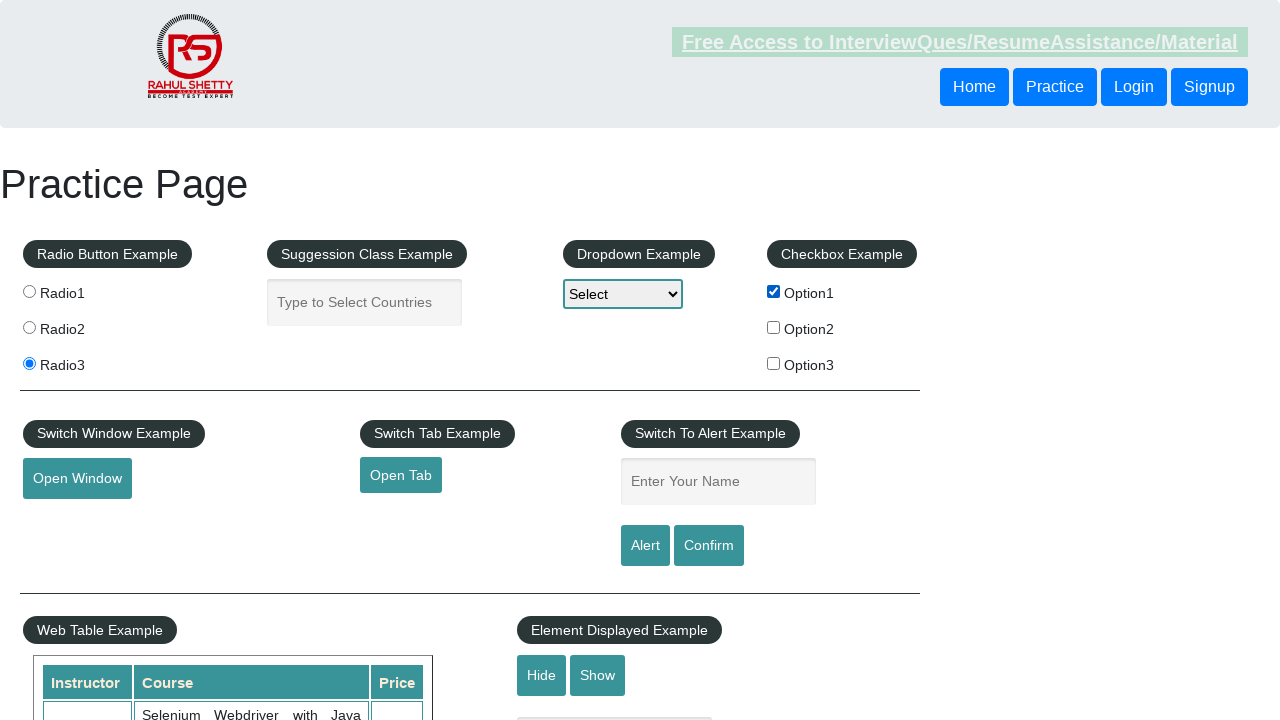

Clicked a checkbox at (774, 327) on xpath=//div[@class='right-align']//input[@type='checkbox'] >> nth=1
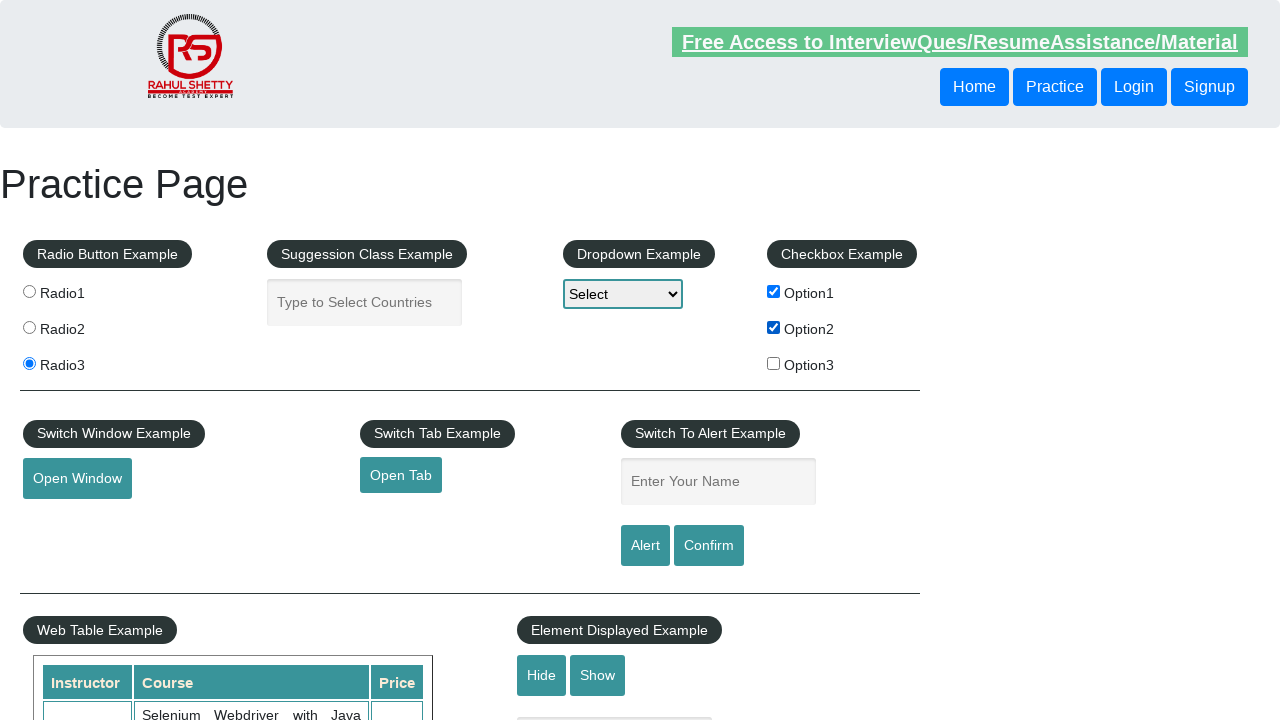

Clicked a checkbox at (774, 363) on xpath=//div[@class='right-align']//input[@type='checkbox'] >> nth=2
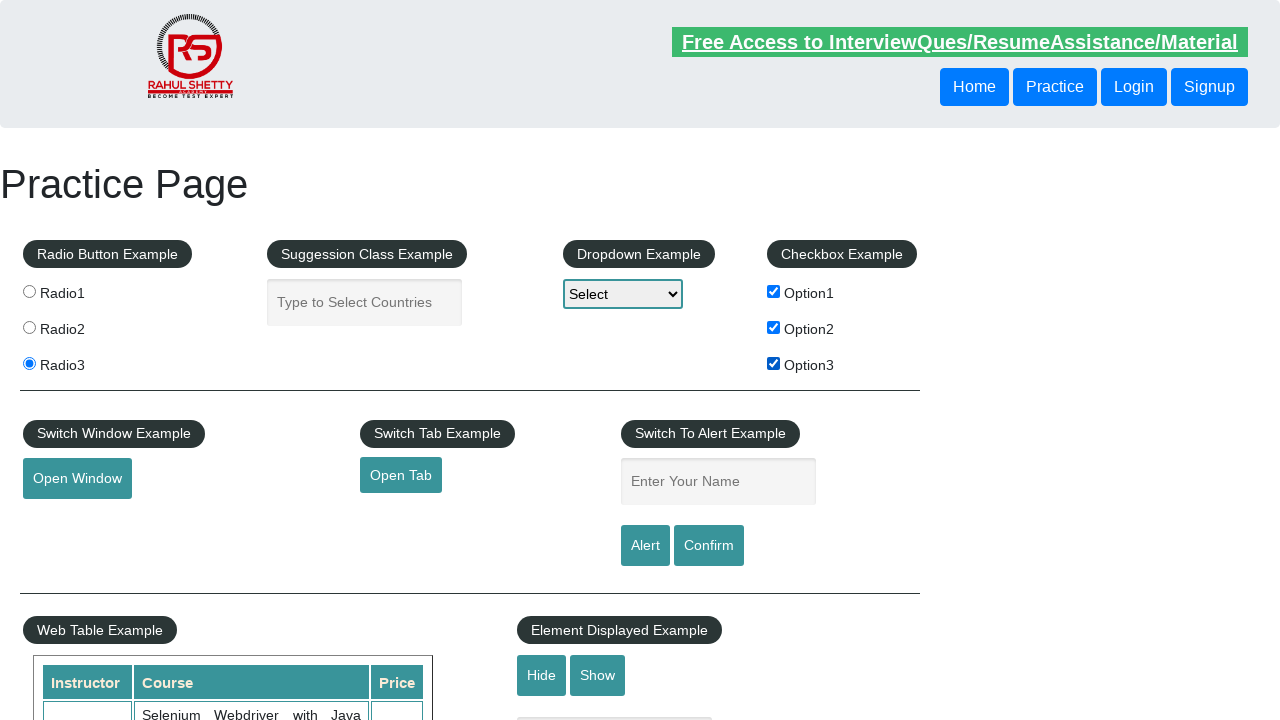

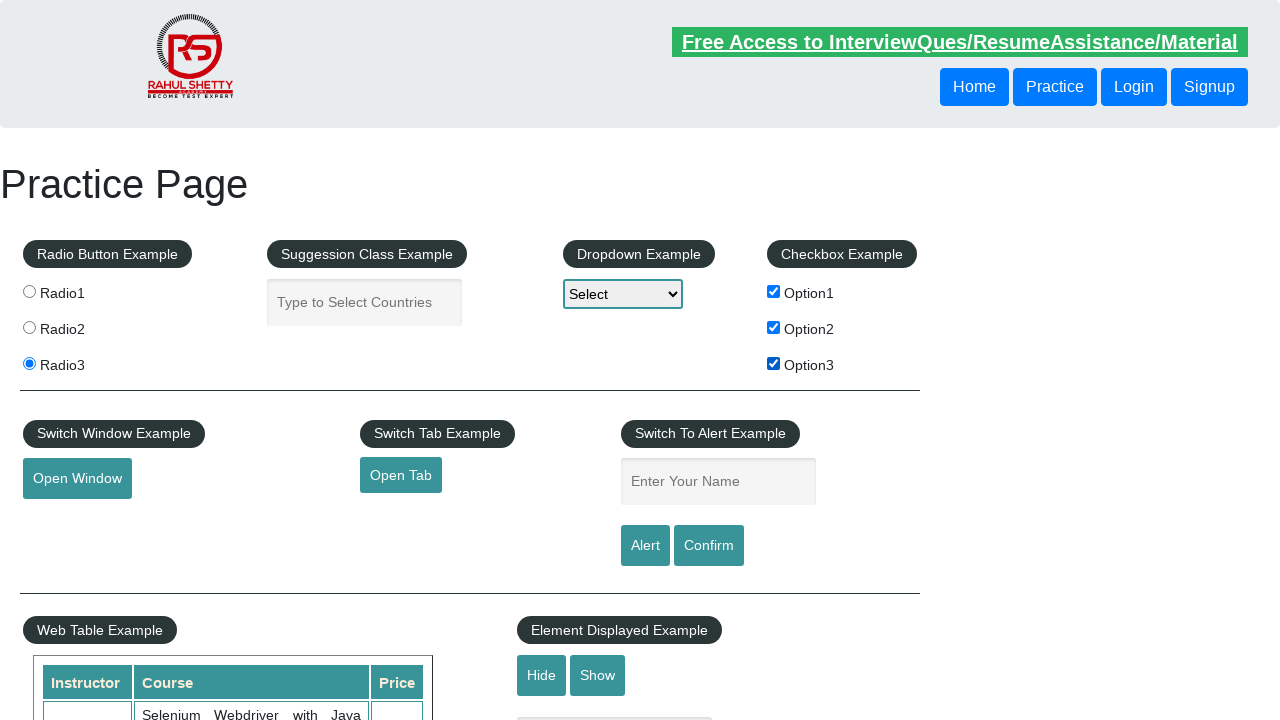